Tests JavaScript confirm dialog by clicking the JS Confirm button and accepting the dialog

Starting URL: https://the-internet.herokuapp.com/javascript_alerts

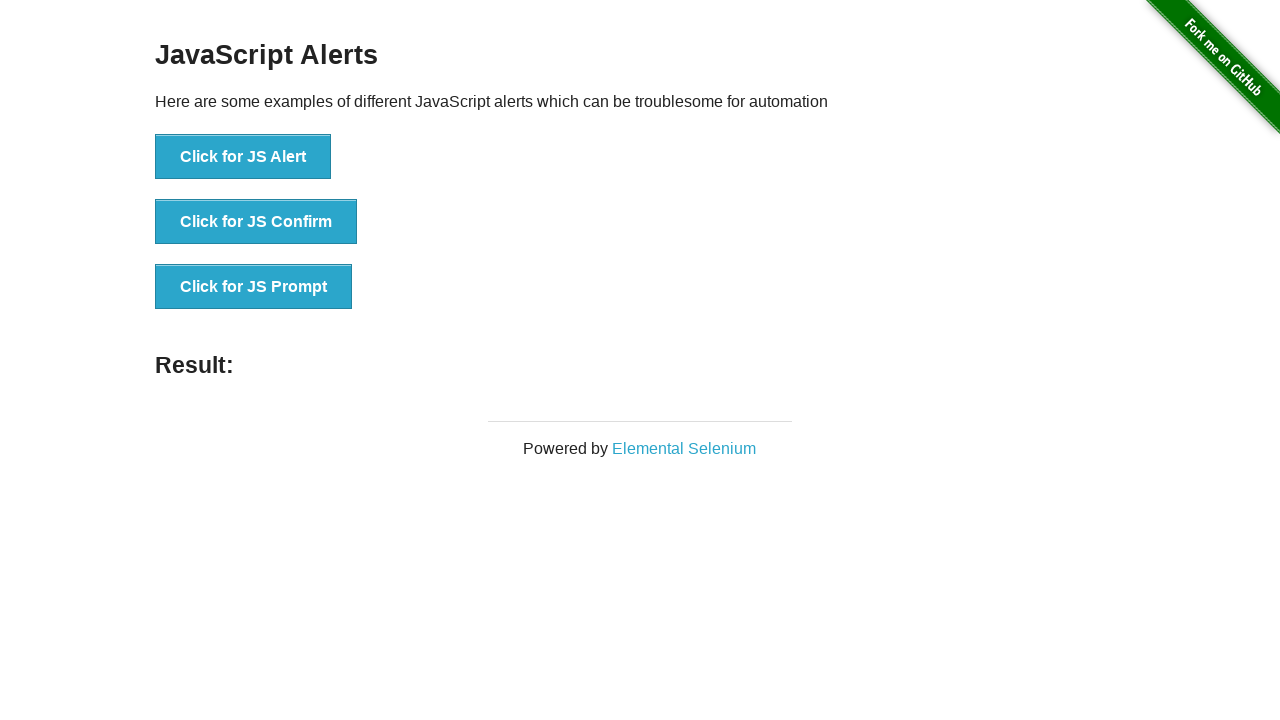

Set up dialog handler to accept confirm dialogs
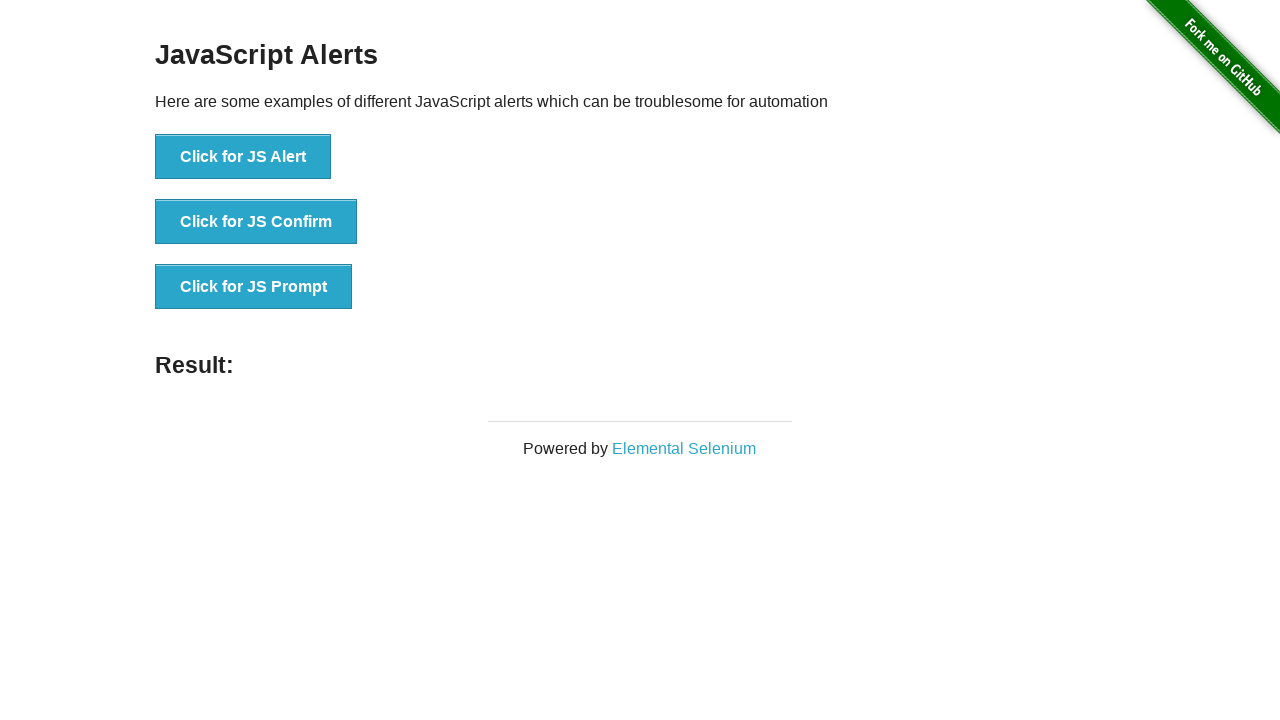

Clicked the JS Confirm button at (256, 222) on xpath=//button[text()='Click for JS Confirm']
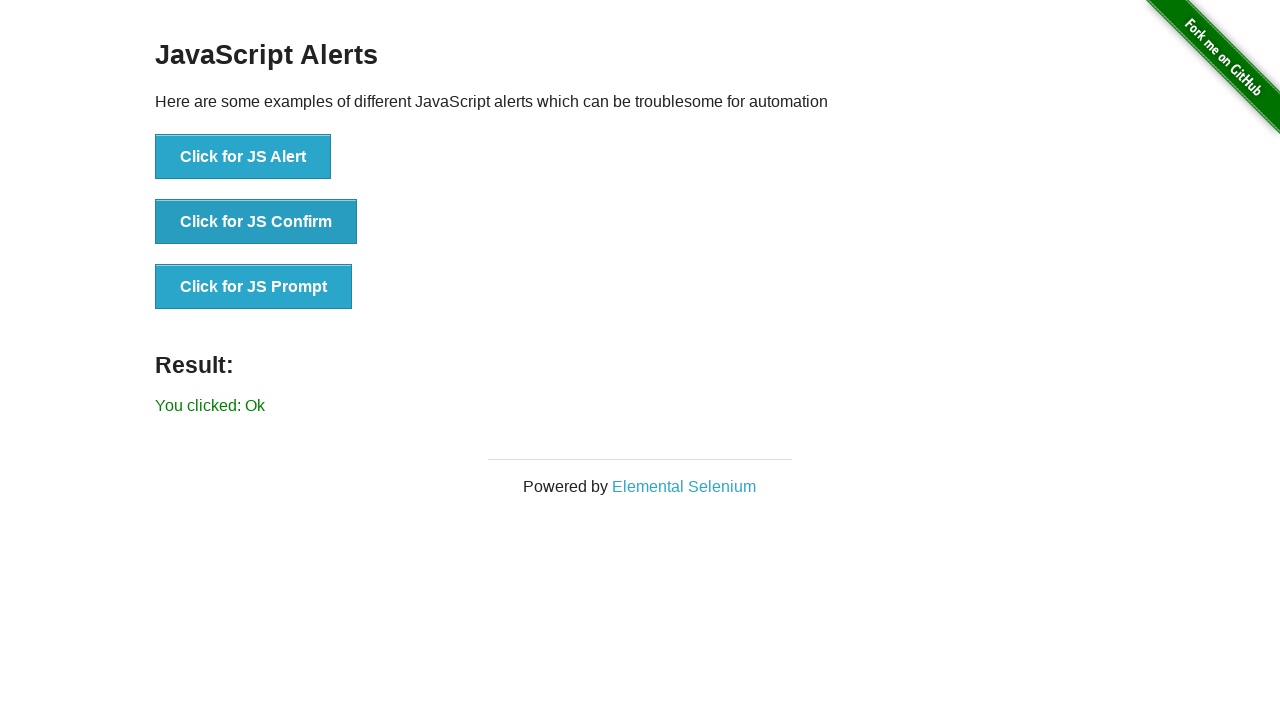

Result text element loaded after accepting confirm dialog
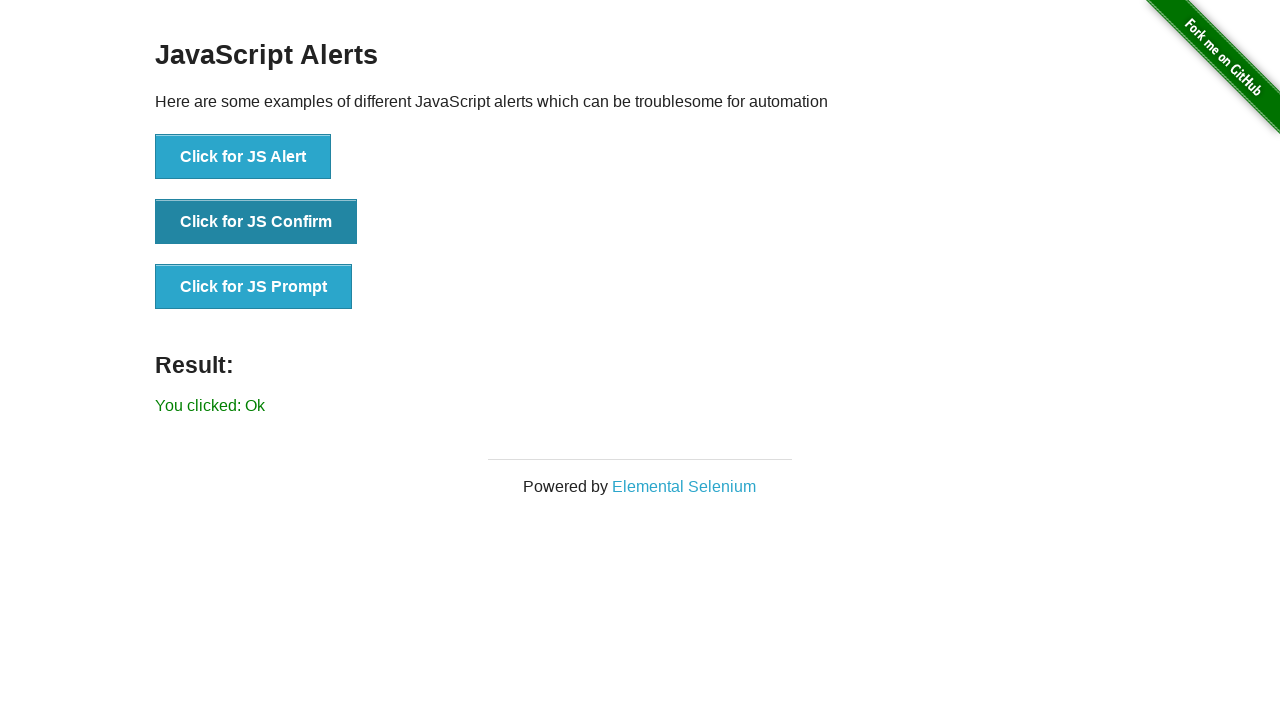

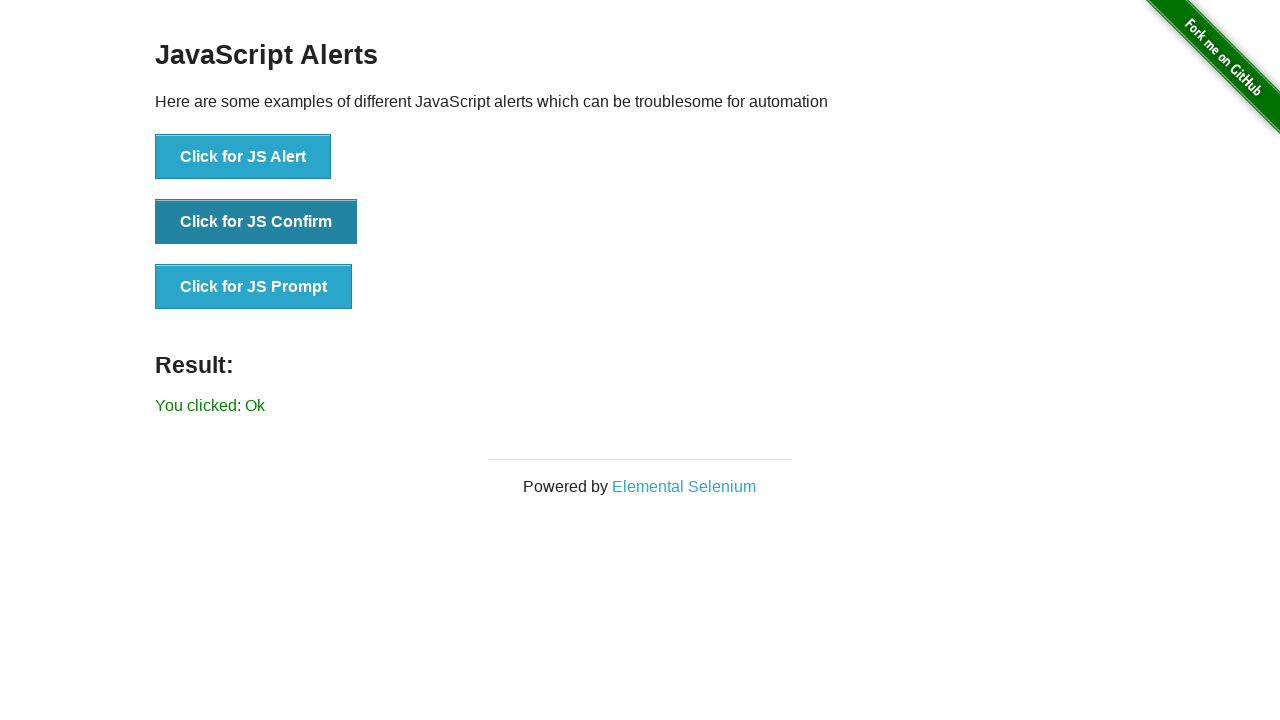